Tests clicking verify button and checking for success message with implicit wait

Starting URL: http://suninjuly.github.io/wait2.html

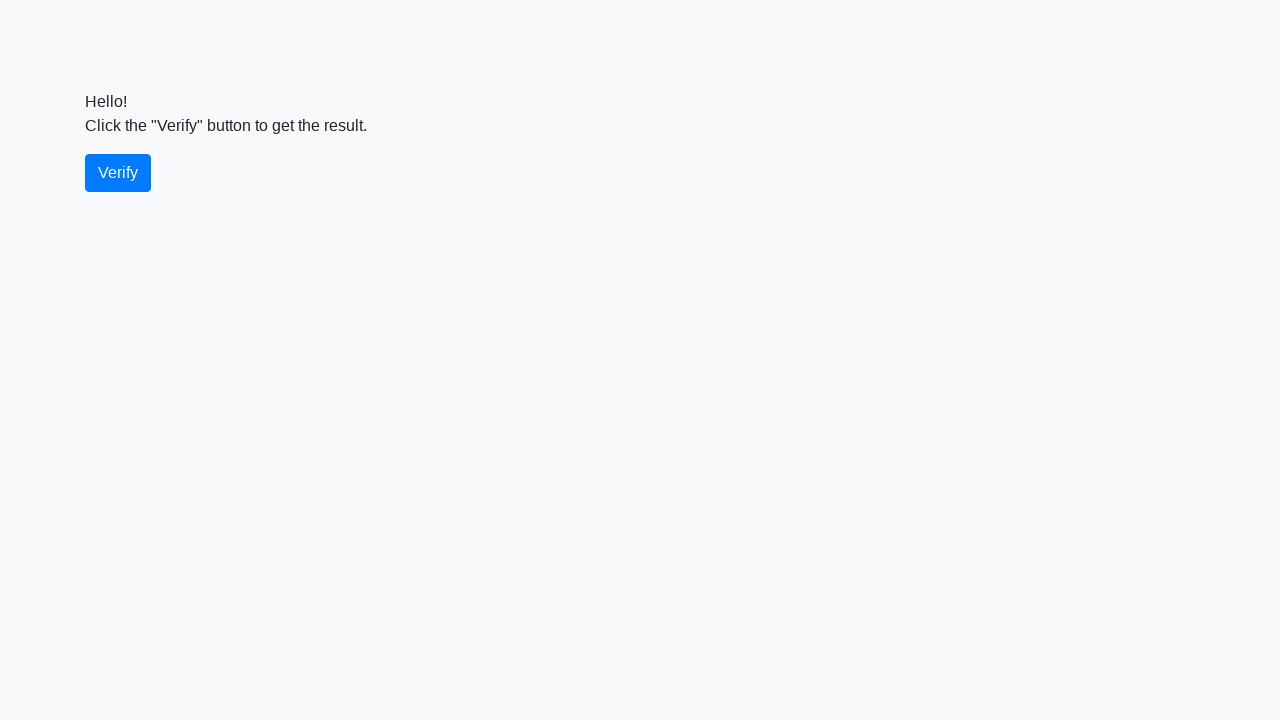

Clicked verify button at (118, 173) on #verify
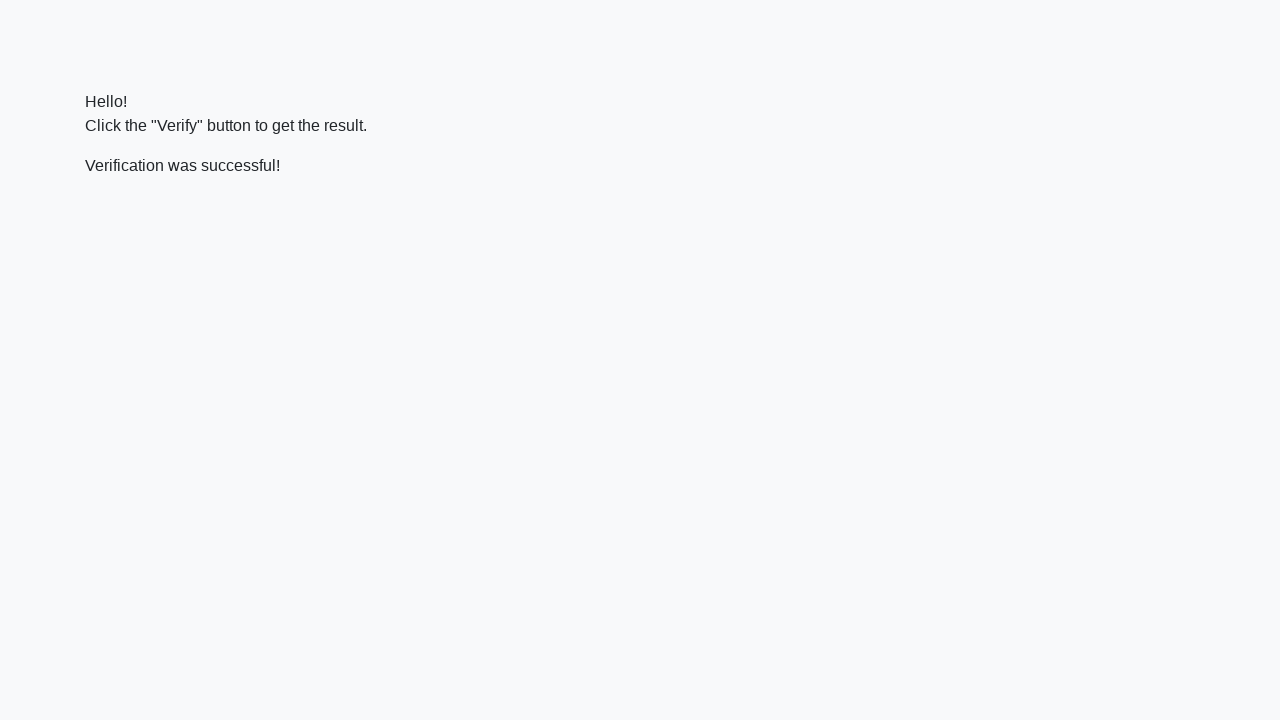

Success message appeared after verify button click
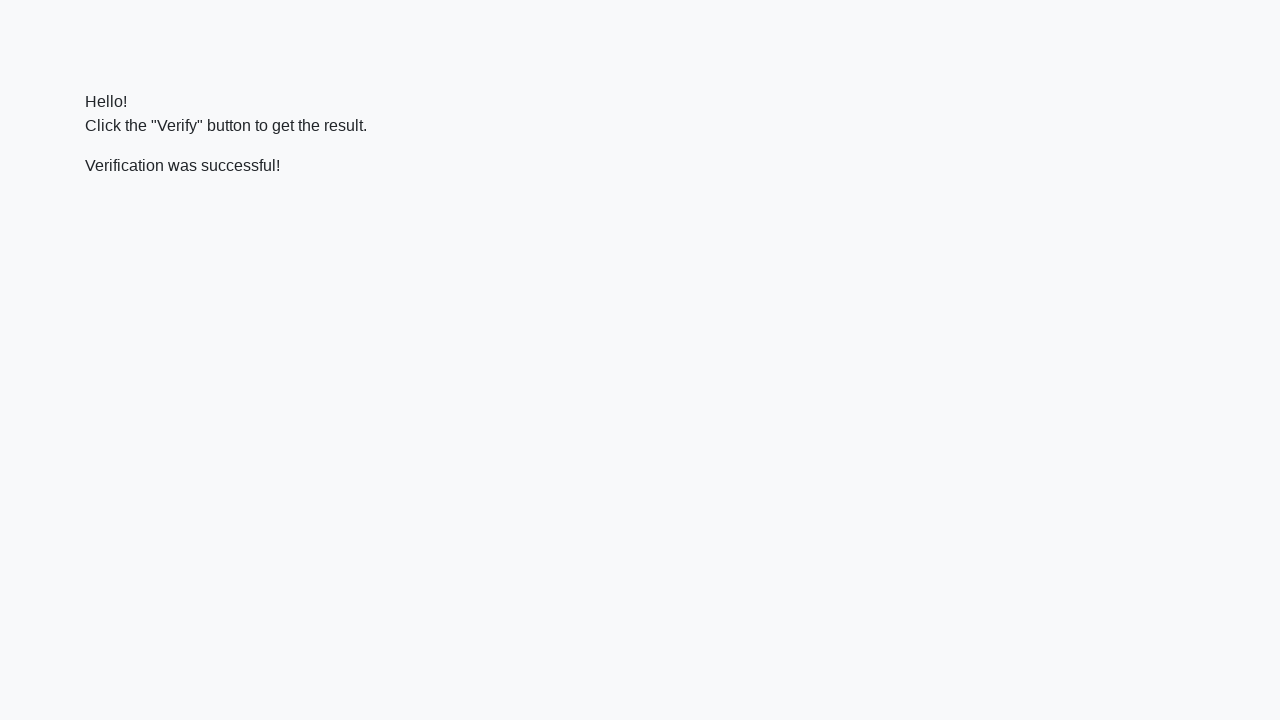

Located success message element
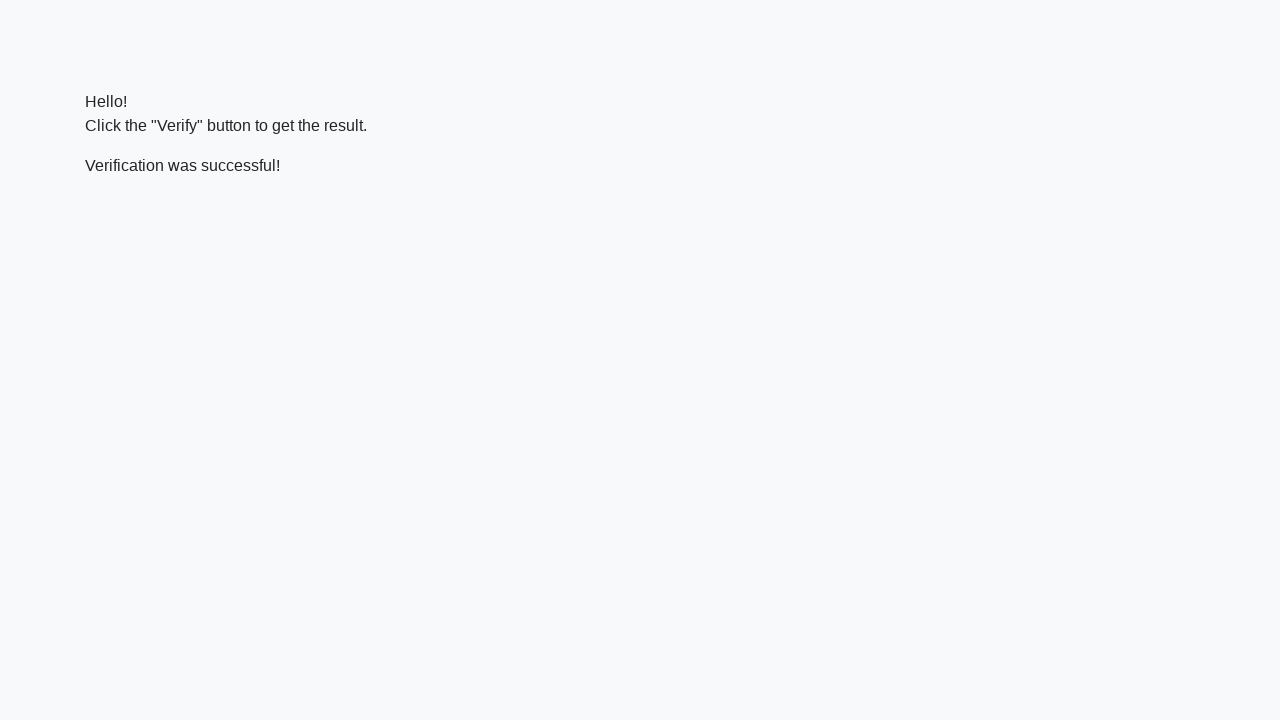

Verified that success message contains 'successful' text
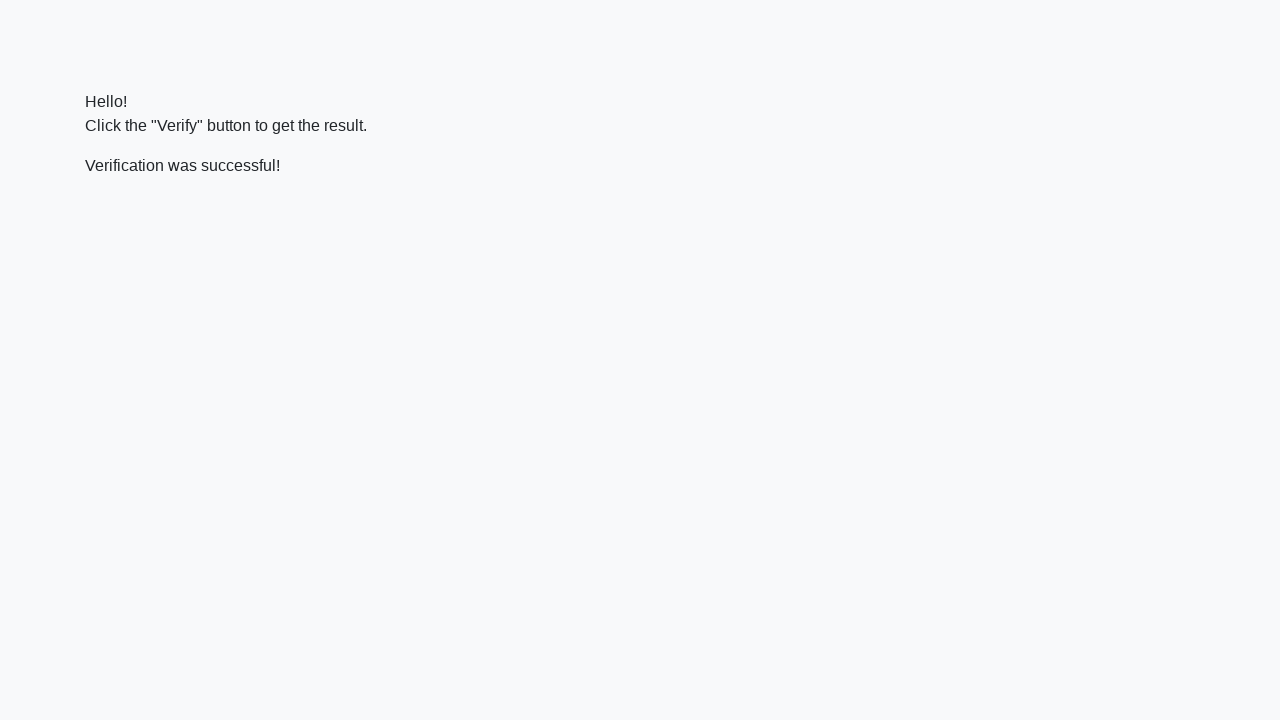

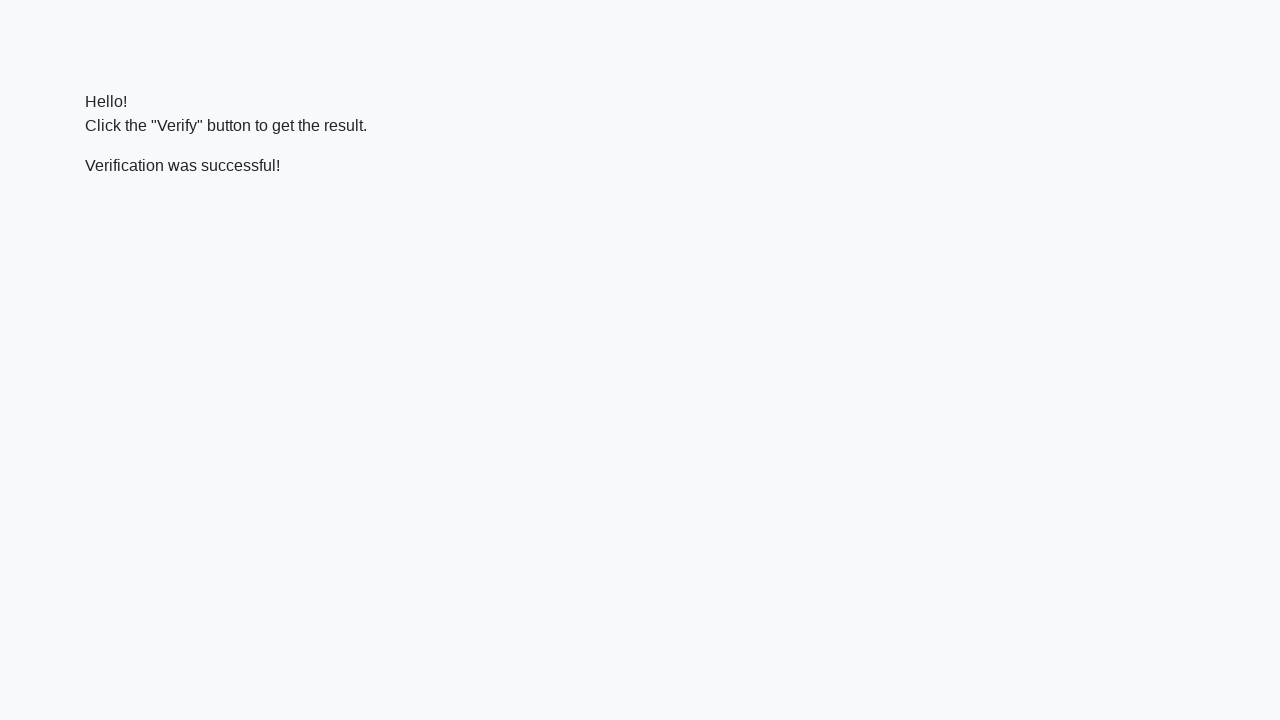